Tests the Treasury Direct Savings Bond Calculator by filling in bond series, denomination, issue date, and serial number fields, then clicking calculate to get bond value information.

Starting URL: https://treasurydirect.gov/BC/SBCPrice

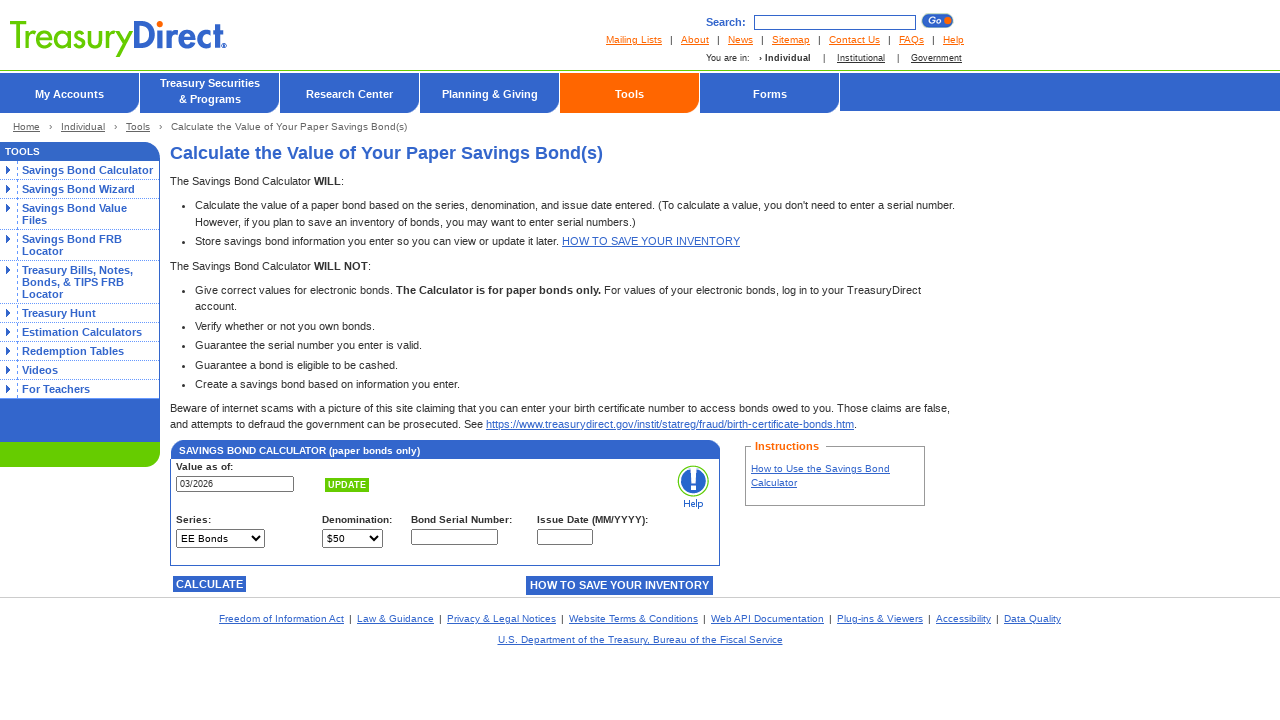

Selected Series EE bond type from dropdown on [name='Series']
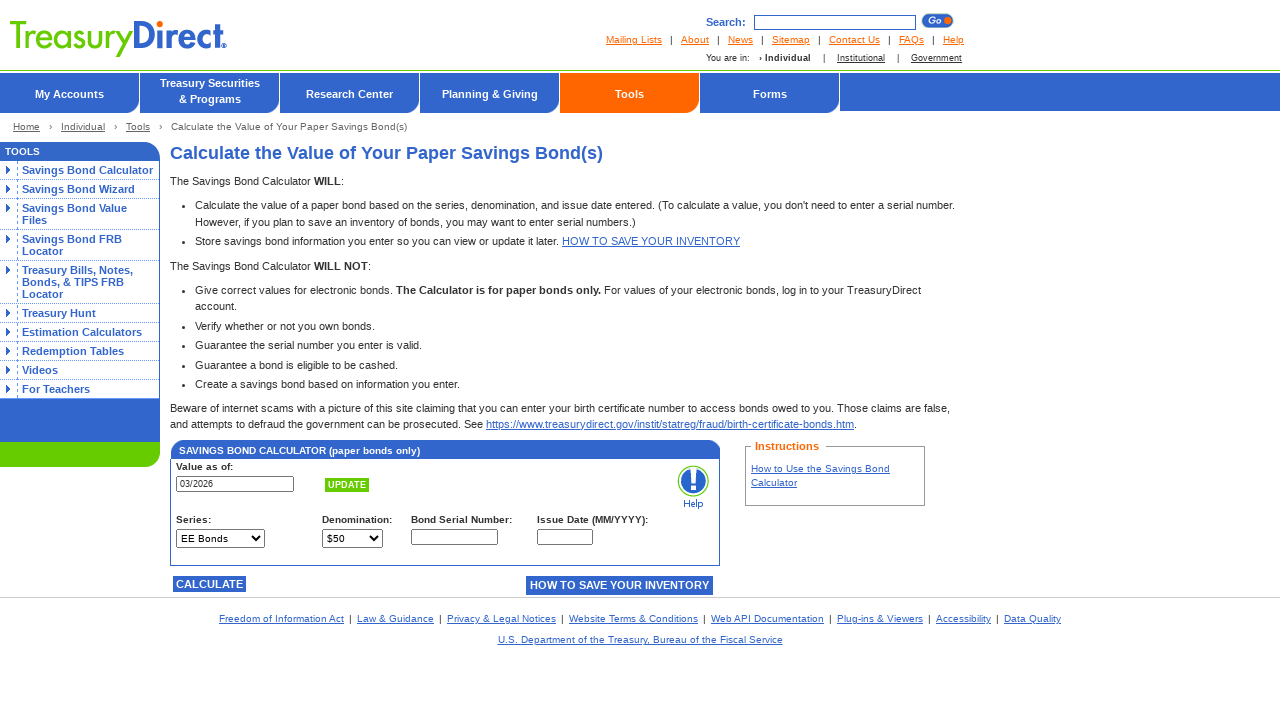

Selected $500 denomination from dropdown on [name='Denomination']
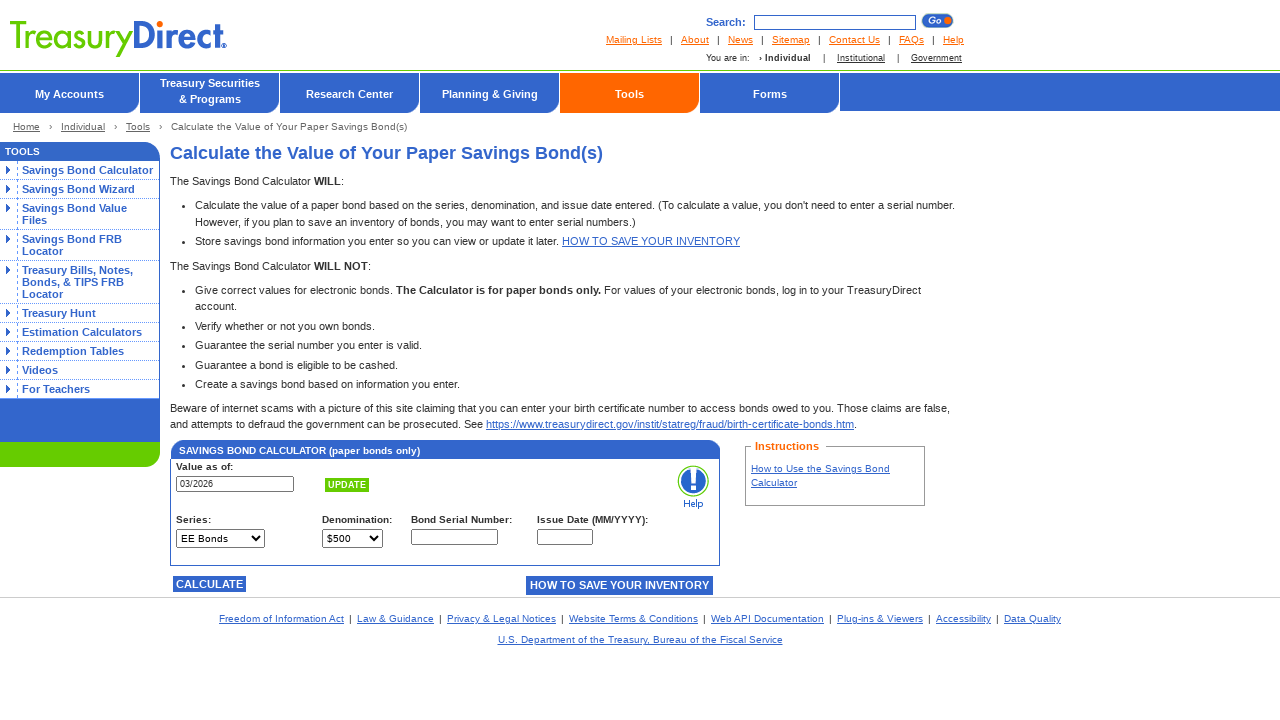

Filled issue date field with '01/2010' on [name='IssueDate']
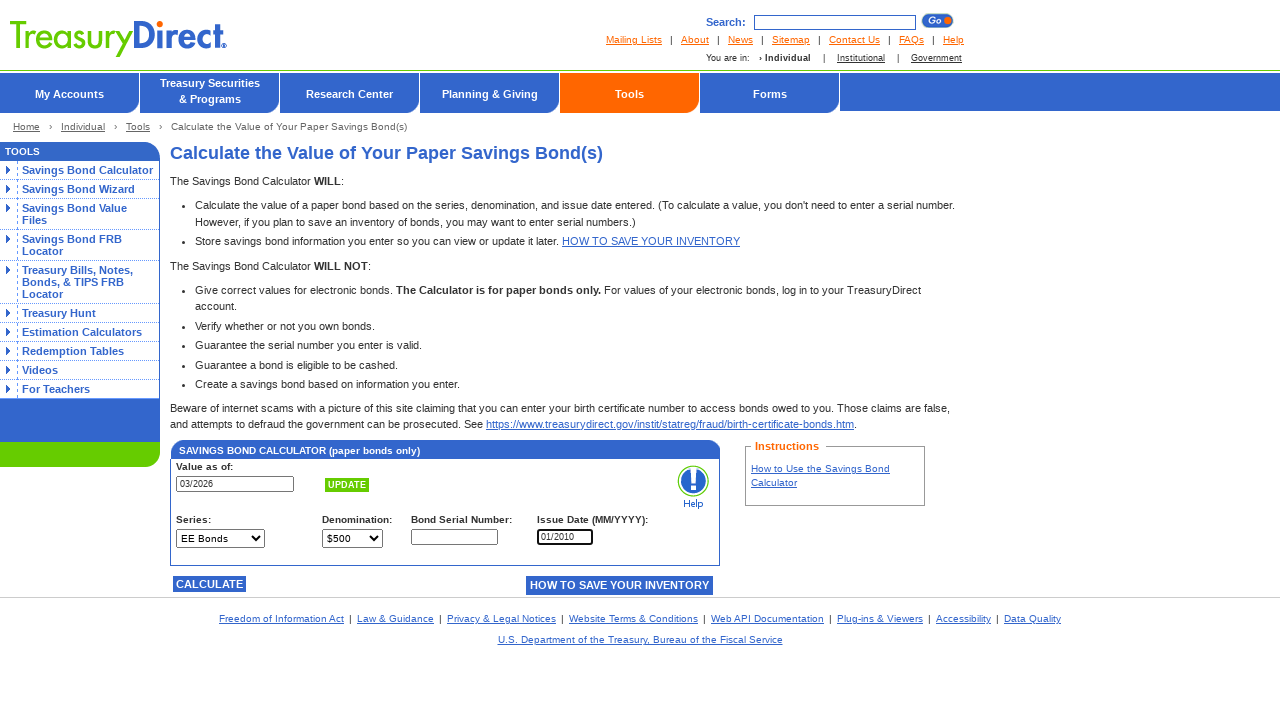

Filled serial number field with 'A1234567890EE' on [name='SerialNumber']
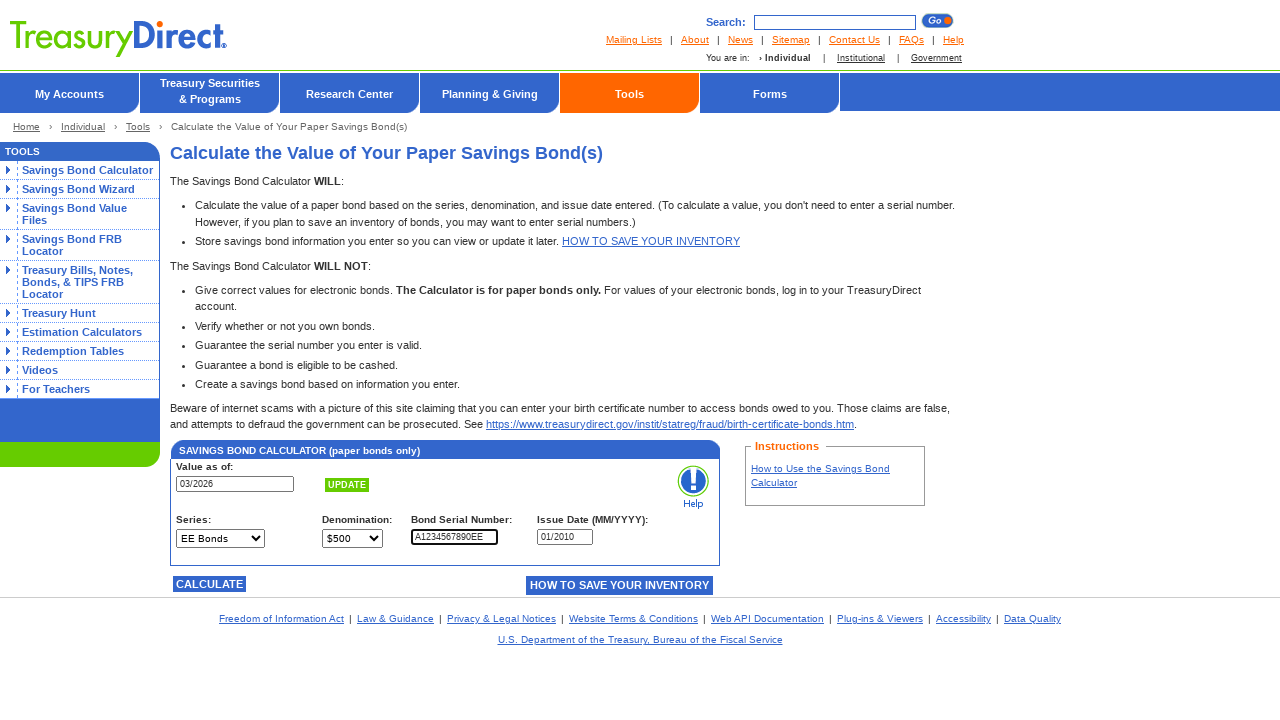

Clicked CALCULATE button to compute bond value at (210, 584) on [value='CALCULATE']
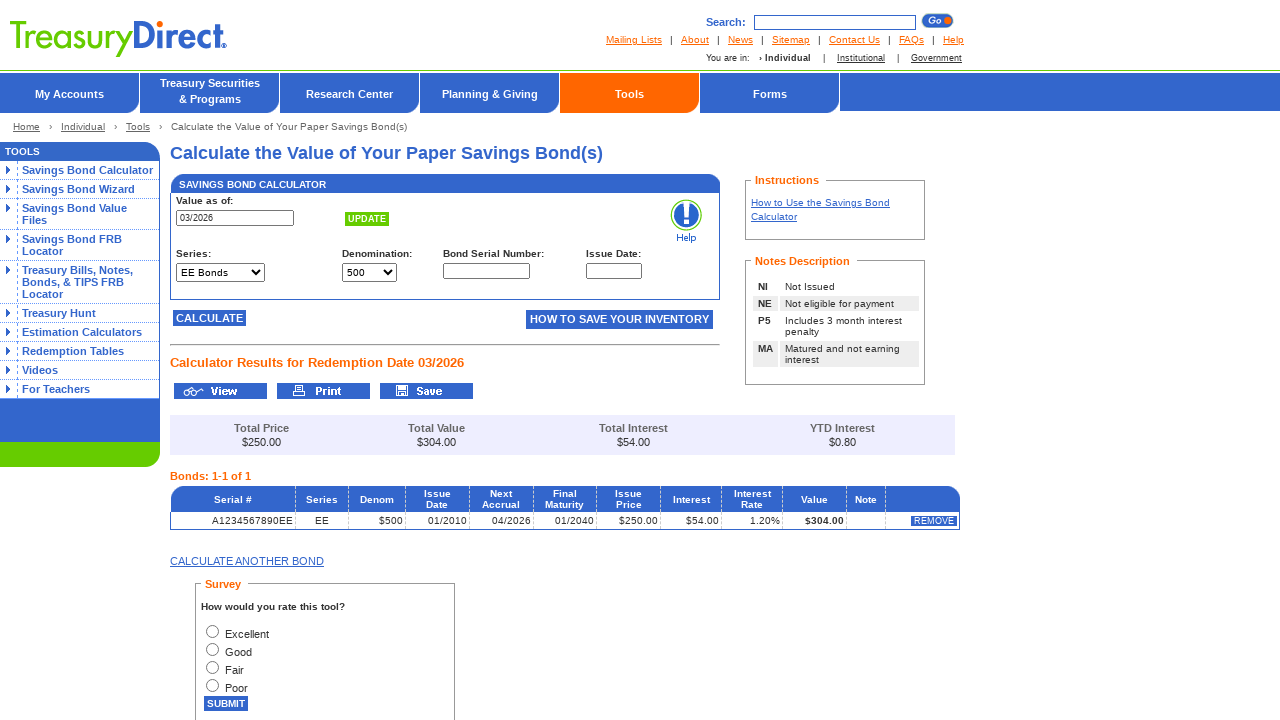

Bond value results table appeared
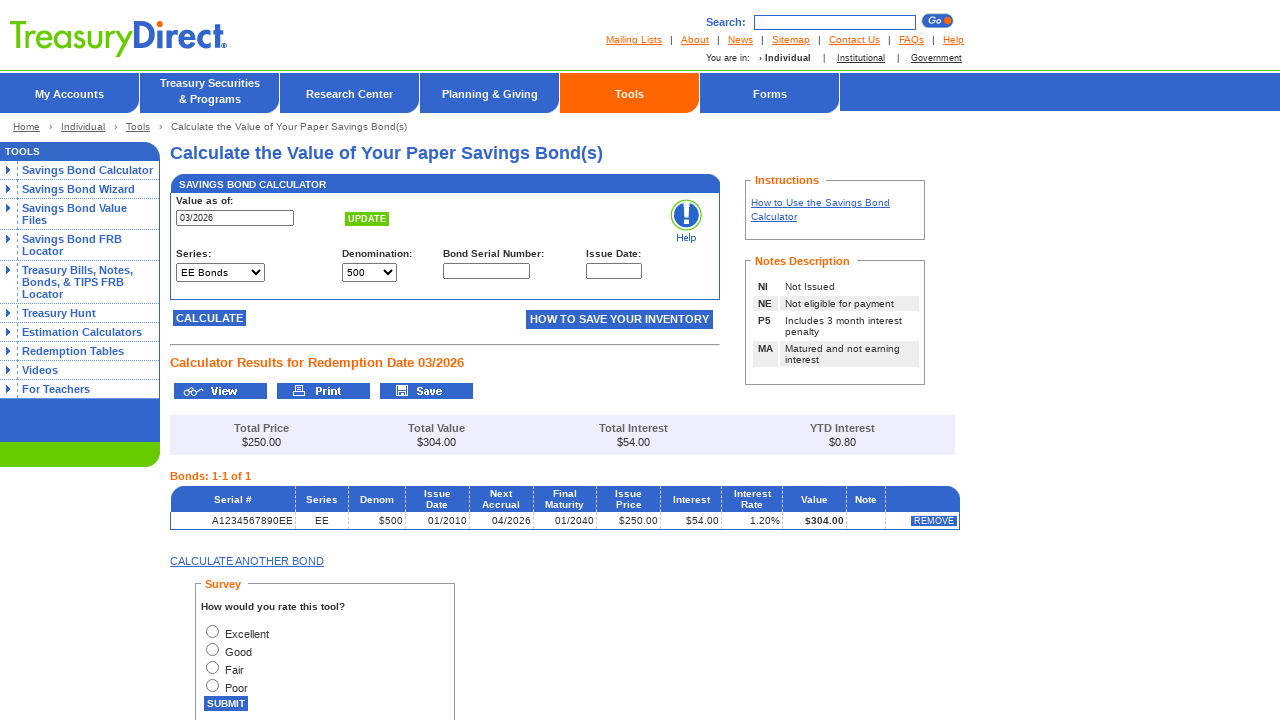

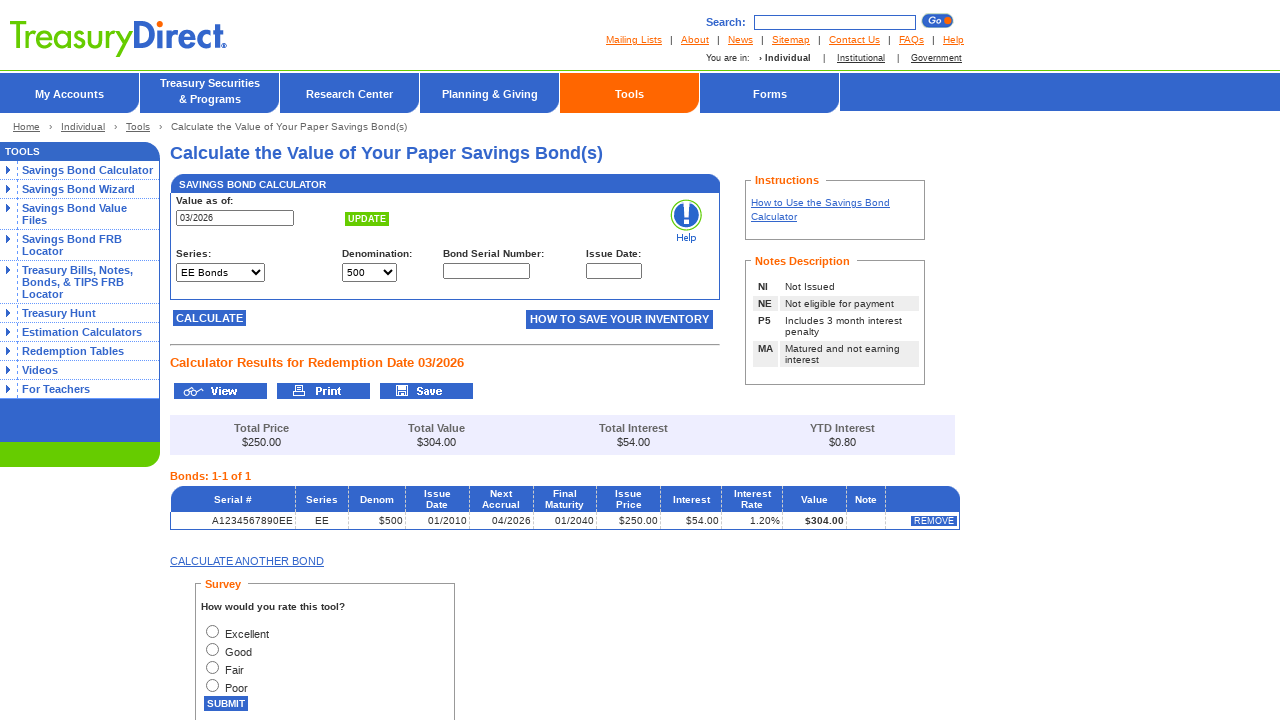